Tests the jQuery UI autocomplete by typing "Apple" and selecting the first suggestion

Starting URL: https://jqueryui.com/autocomplete/

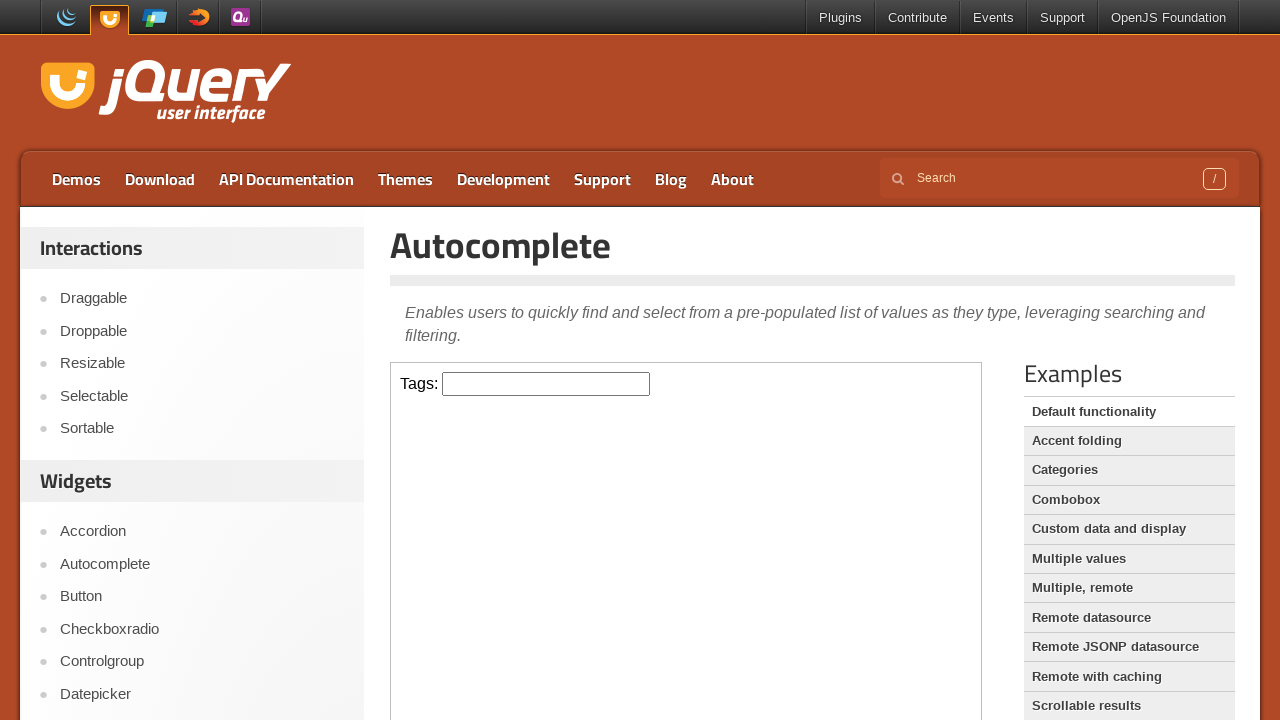

Located the iframe containing the autocomplete widget
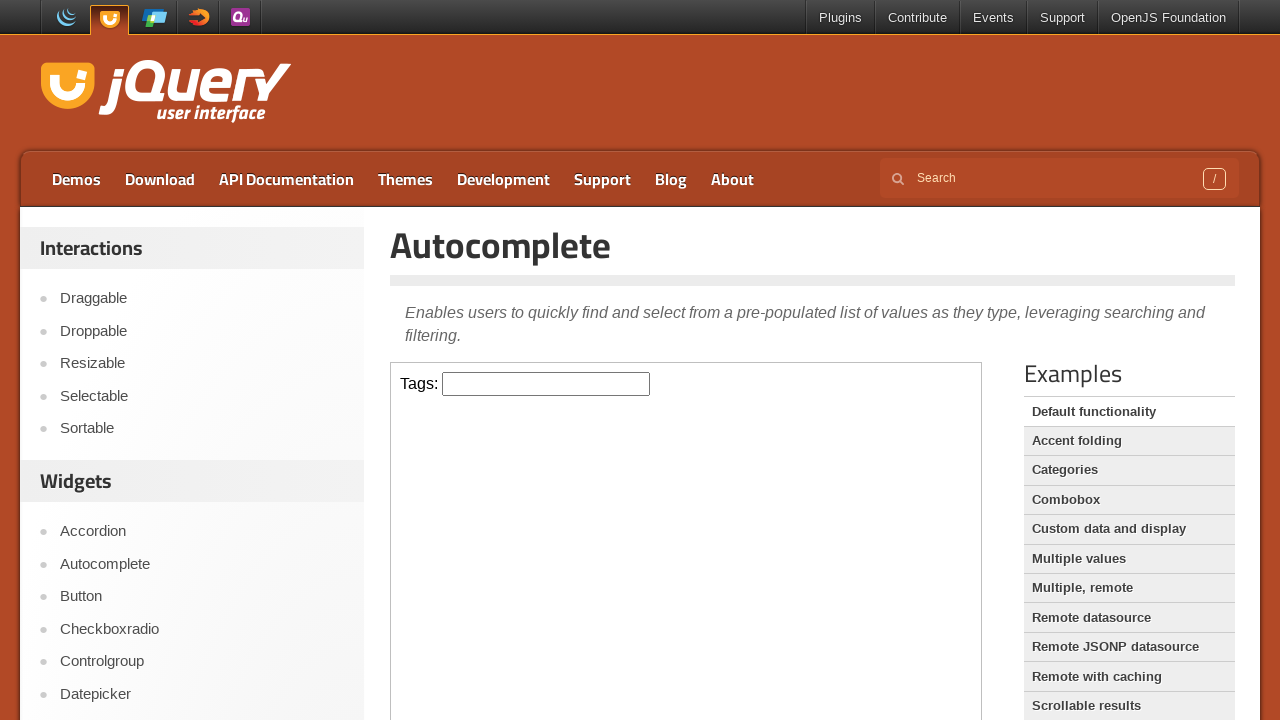

Typed 'Apple' into the autocomplete input field on iframe >> nth=0 >> internal:control=enter-frame >> #tags
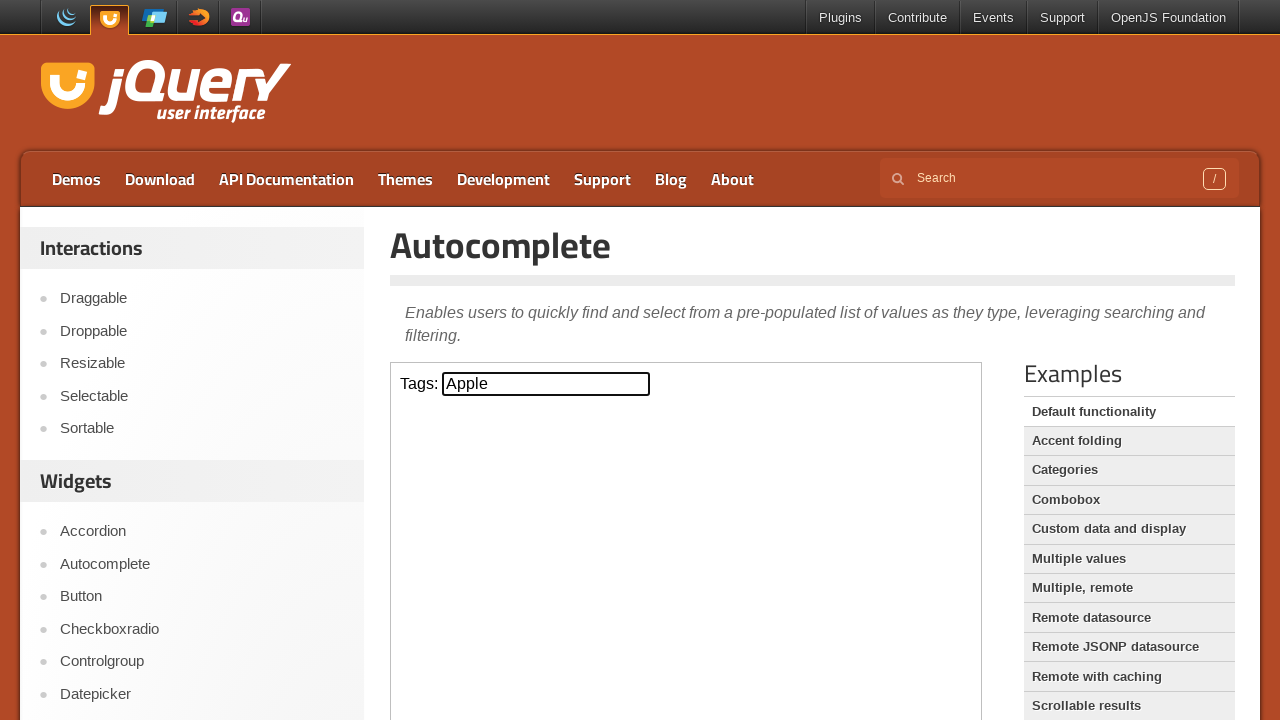

Selected the first autocomplete suggestion at (546, 409) on iframe >> nth=0 >> internal:control=enter-frame >> xpath=//div[@class='ui-menu-i
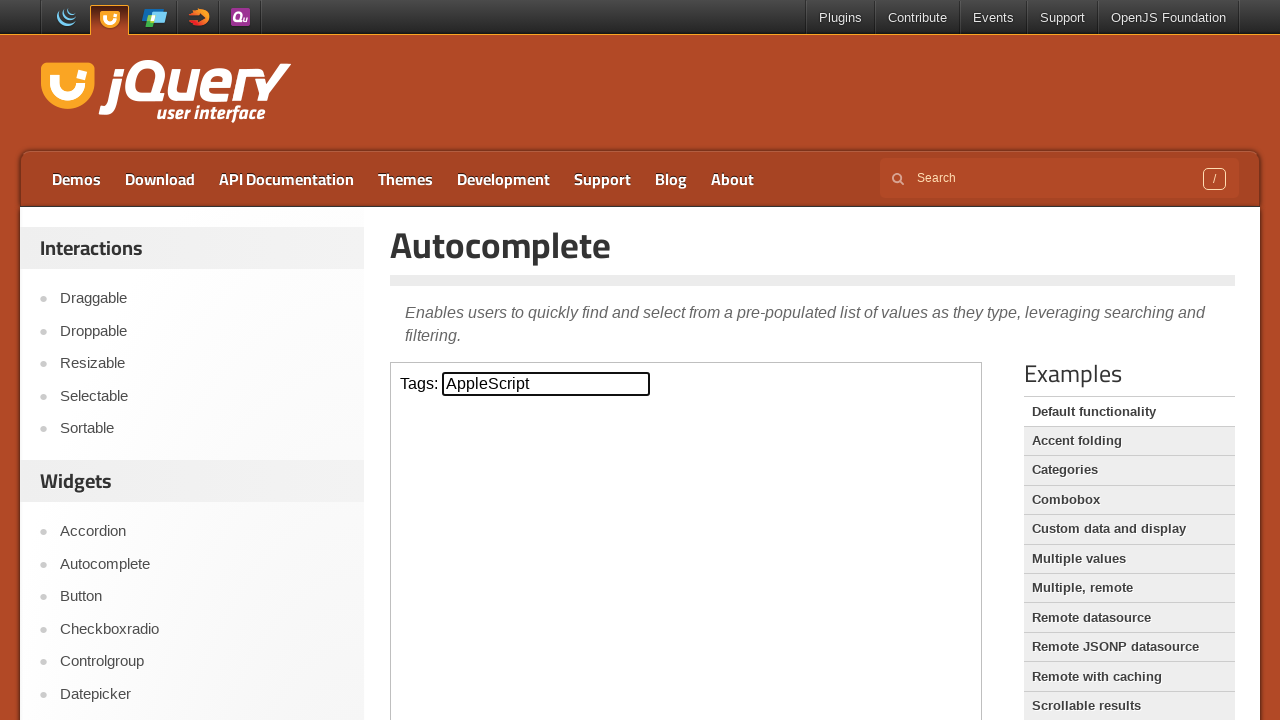

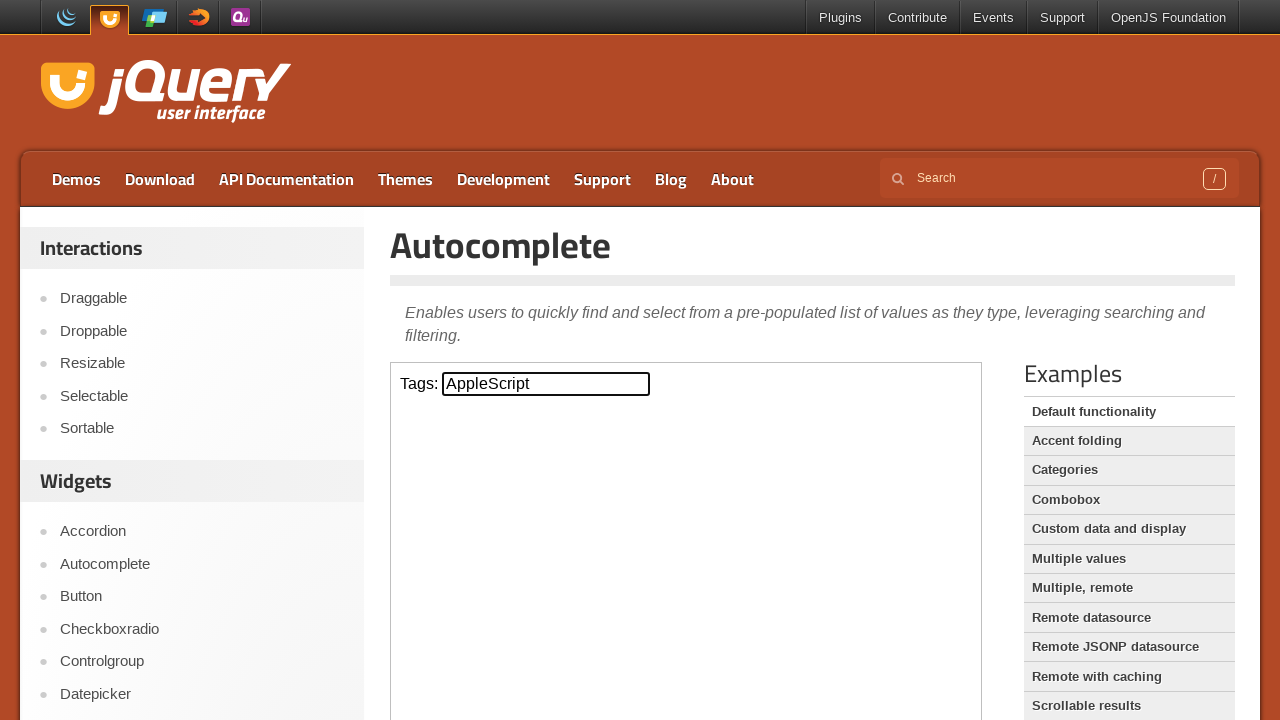